Tests attempting to select a disabled option from a dropdown menu

Starting URL: https://selenium.dev/selenium/web/formPage.html

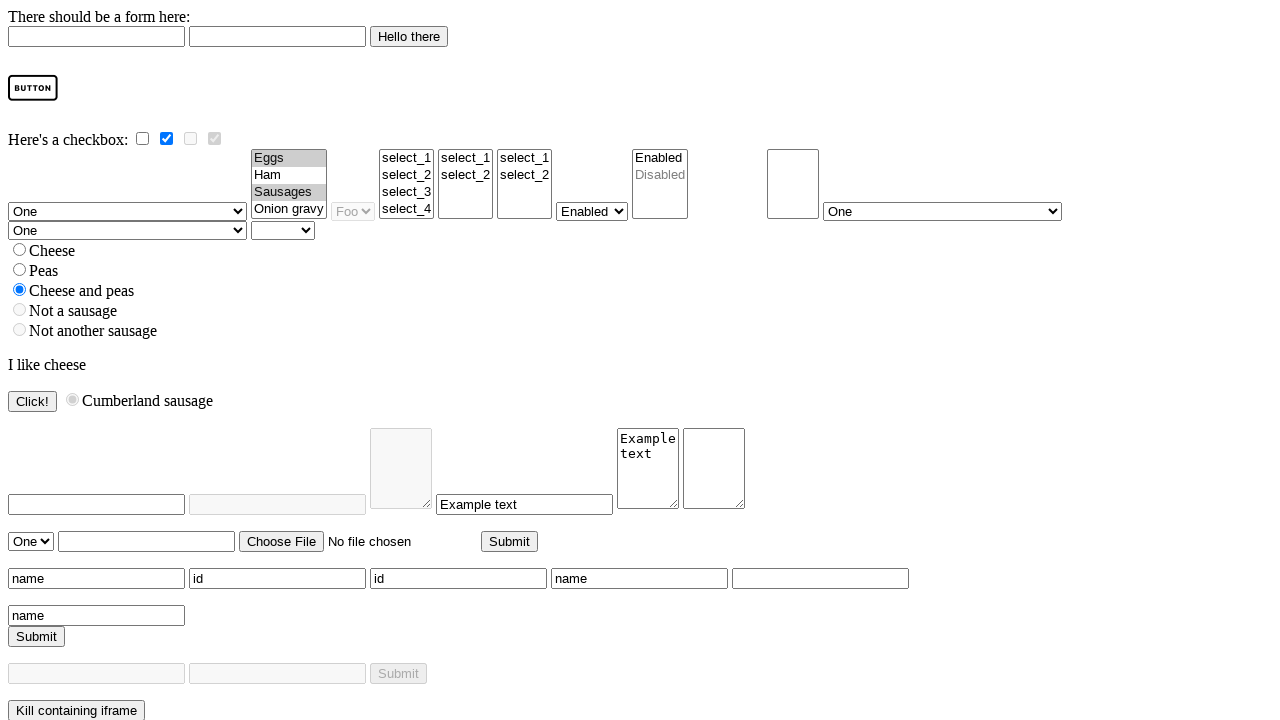

Located select element with disabled option (name='single_disabled')
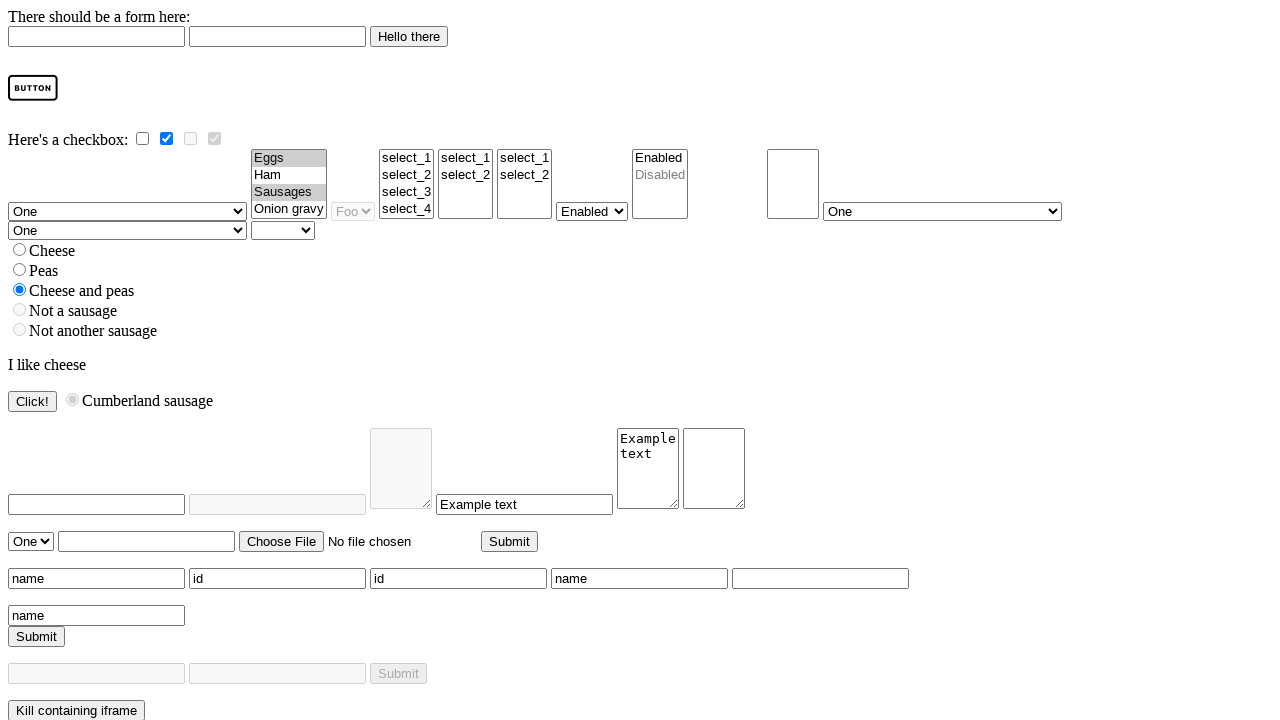

Attempted to select disabled option from dropdown on select[name='single_disabled']
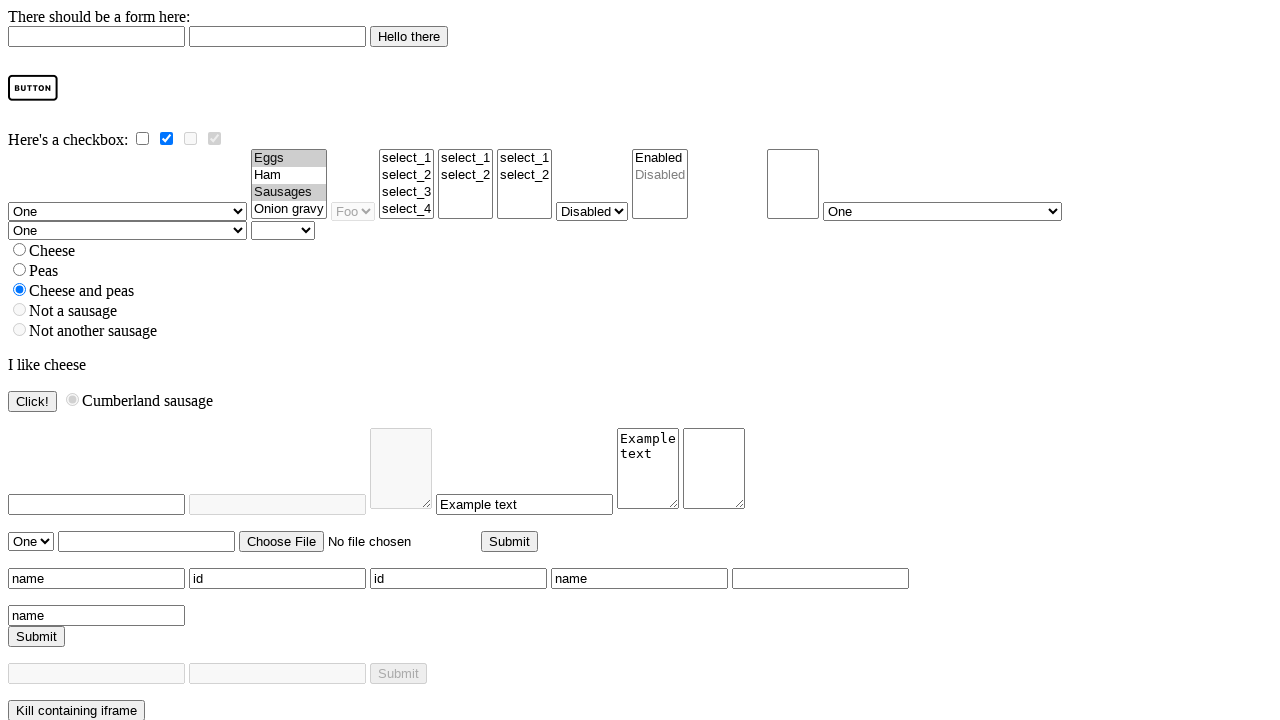

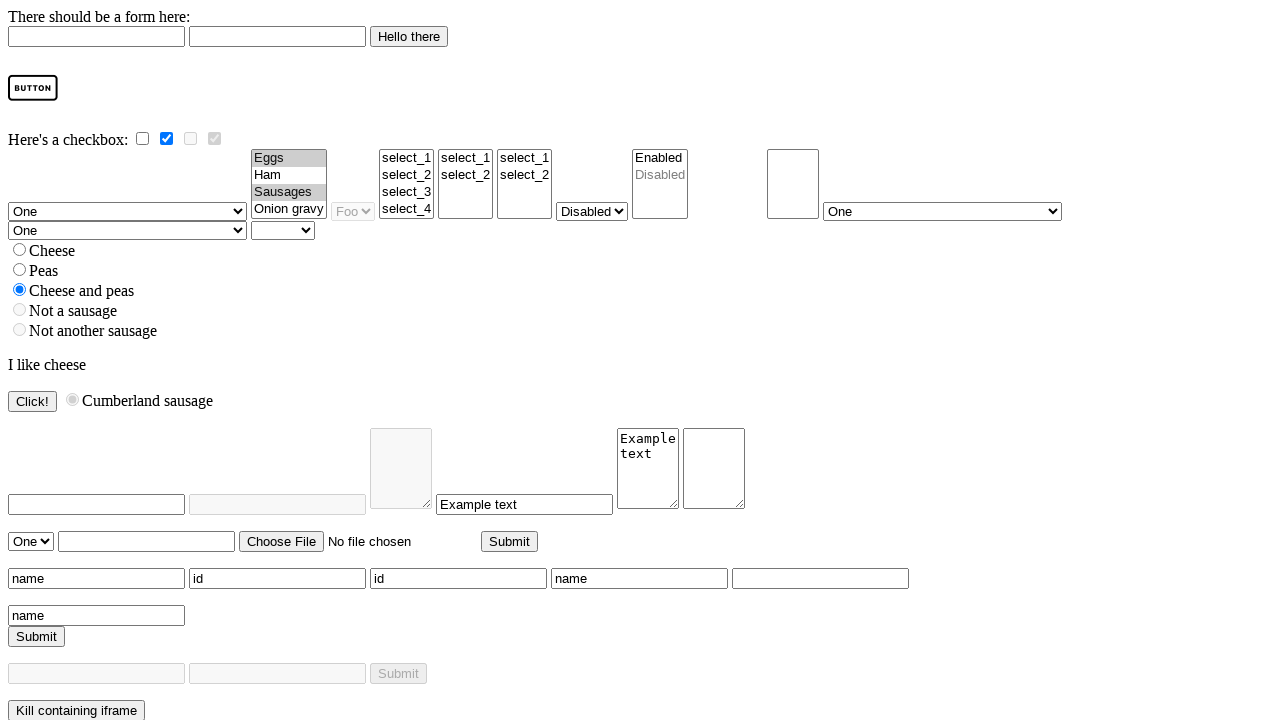